Tests drag and drop functionality by dragging an image into a trash container within an iframe

Starting URL: https://www.globalsqa.com/demo-site/draganddrop/

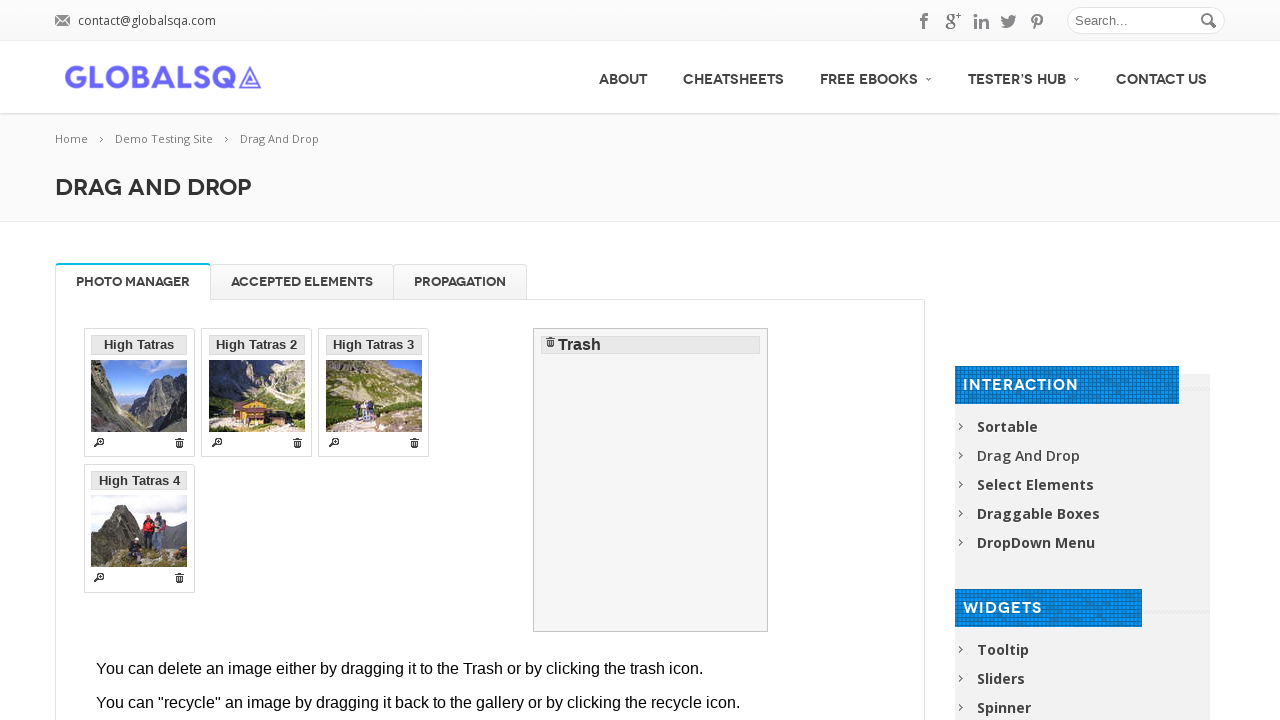

Located demo iframe containing drag and drop elements
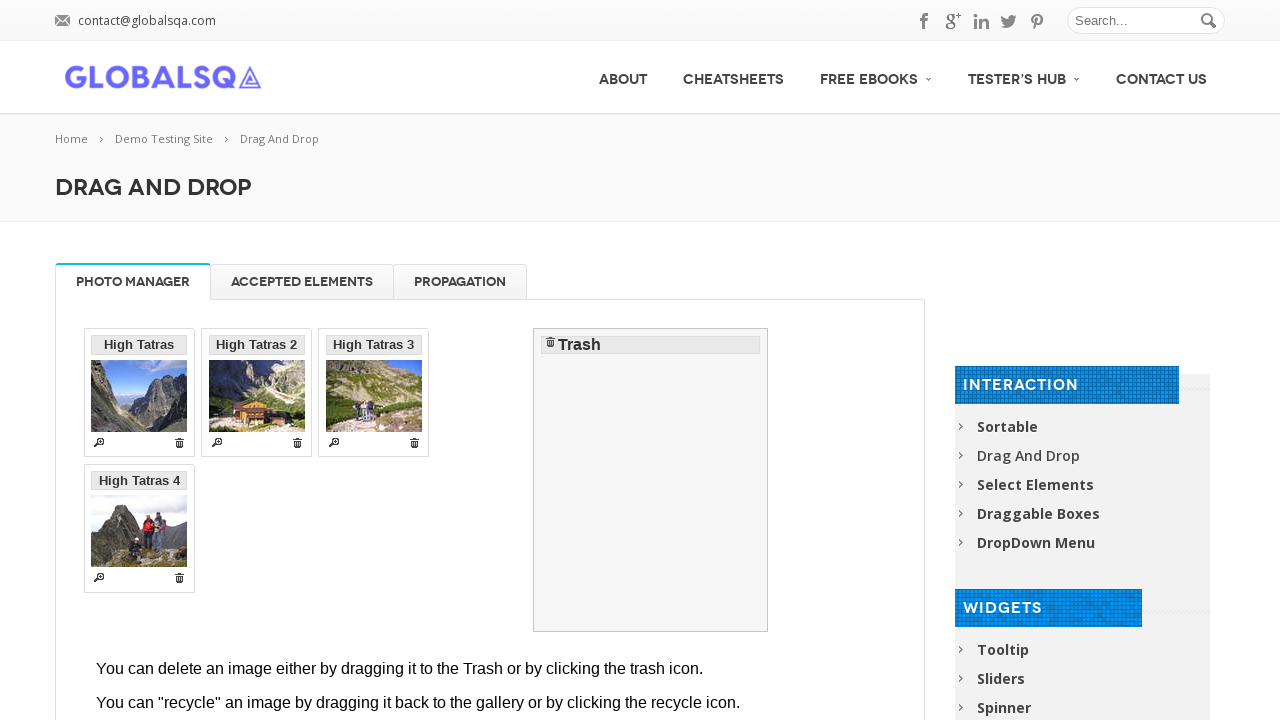

Located body element within iframe
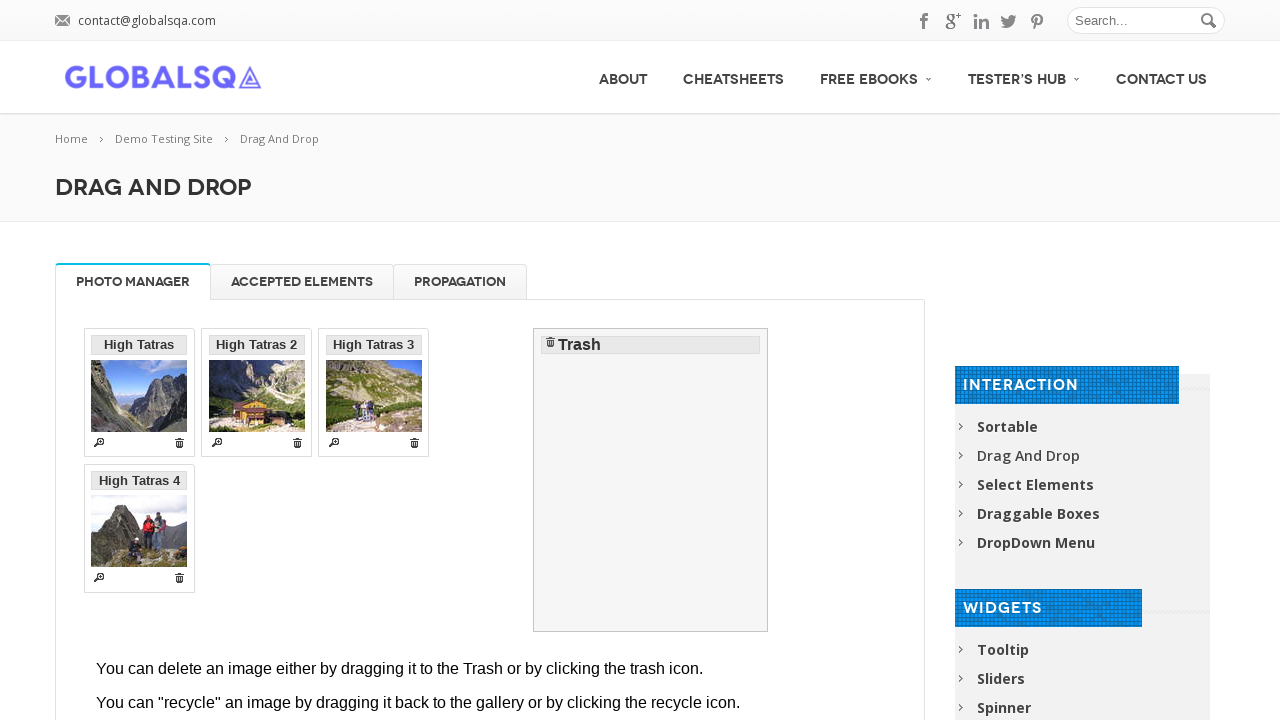

Located first draggable image element
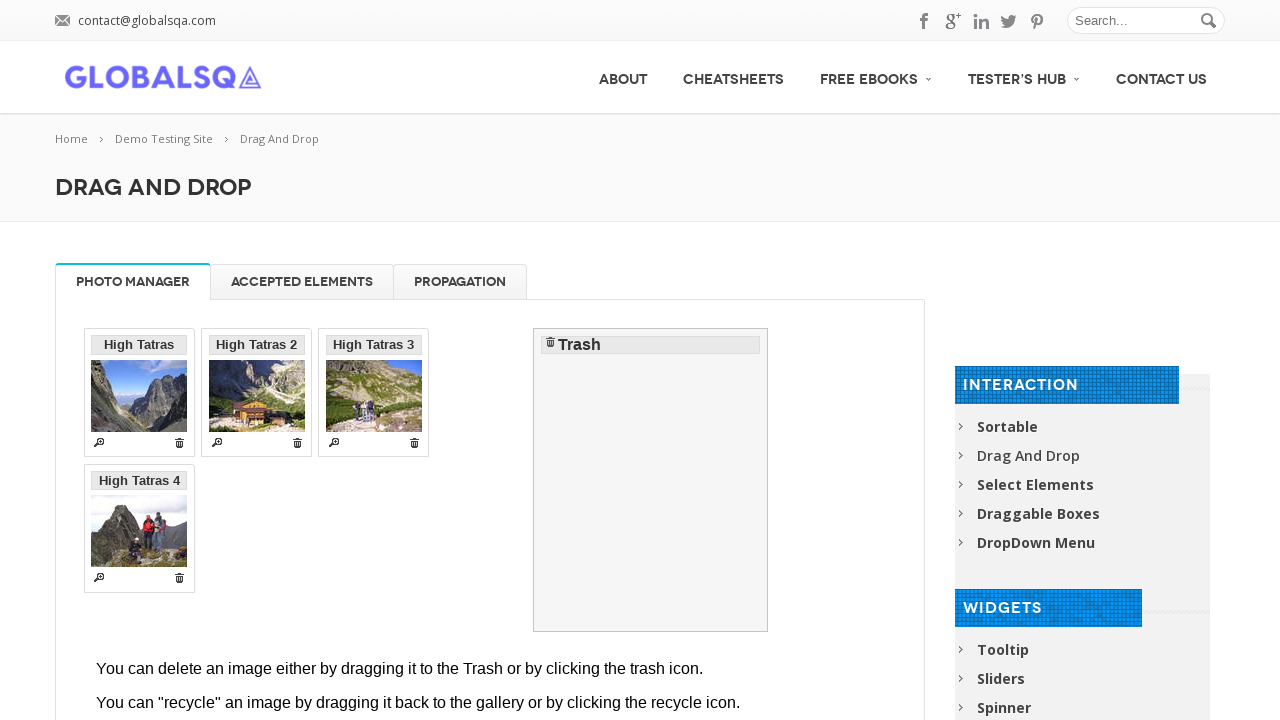

Located trash container element
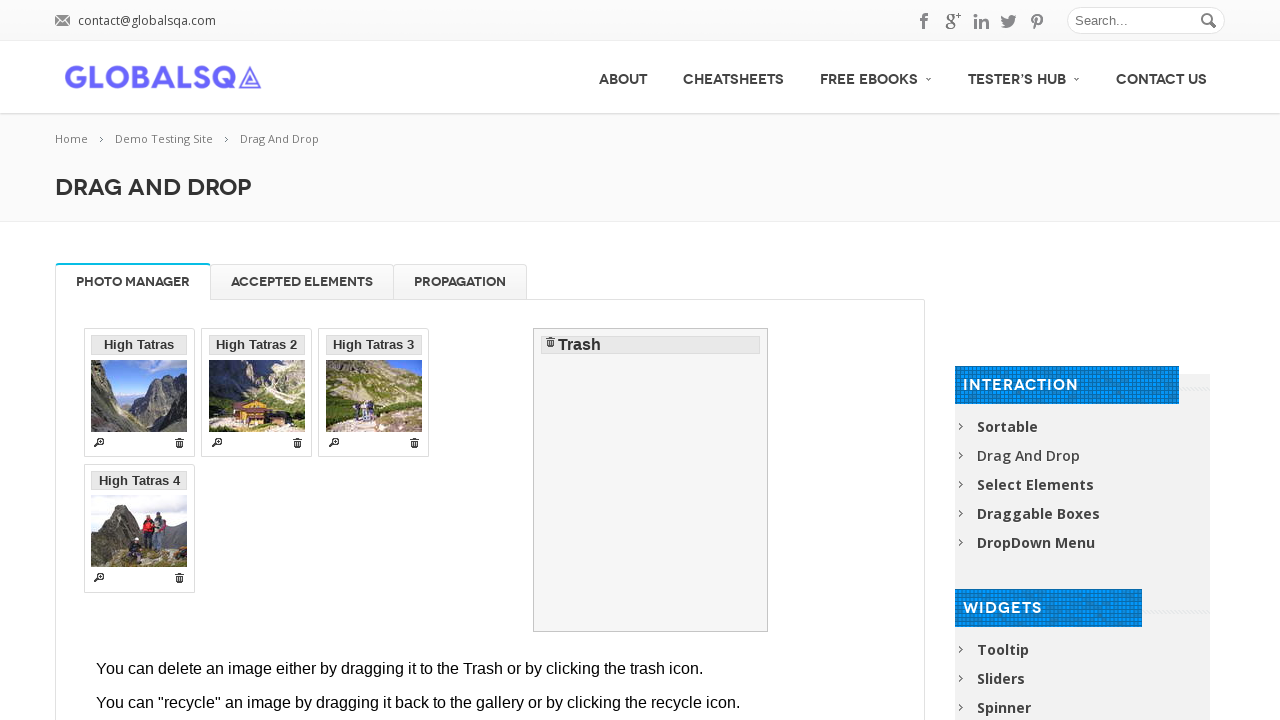

Dragged image to trash container at (651, 480)
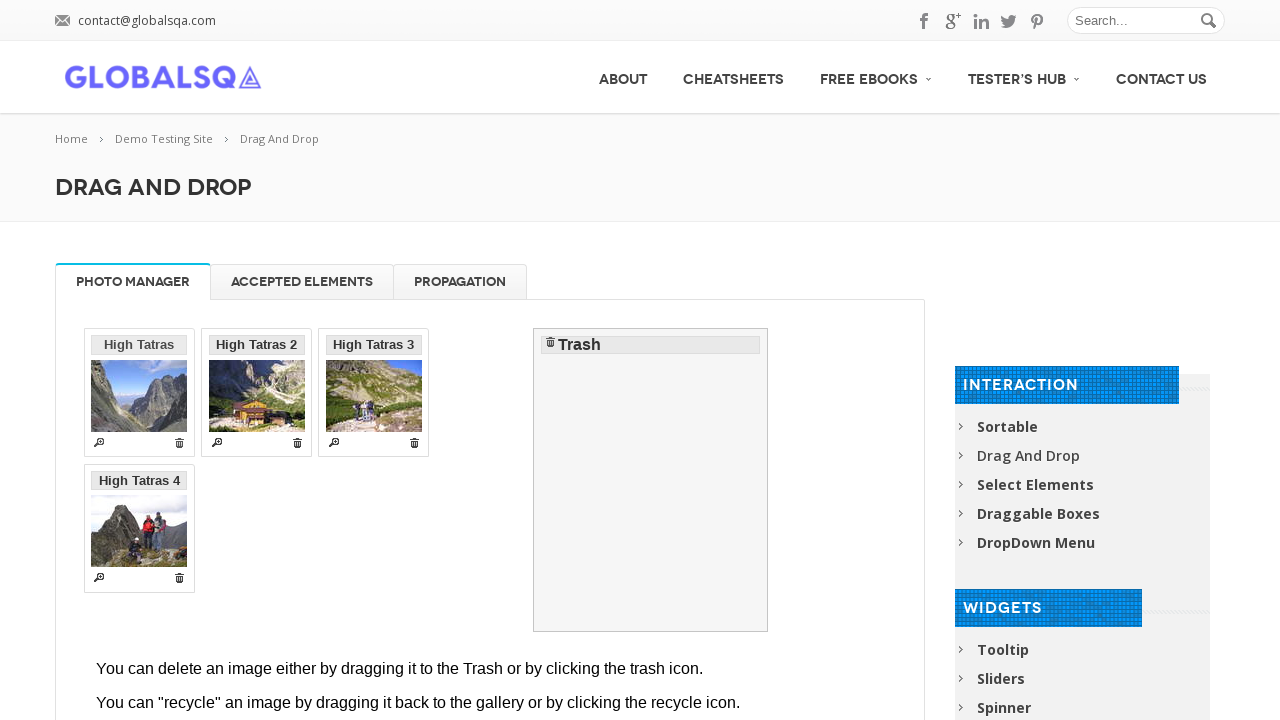

Located images within trash container
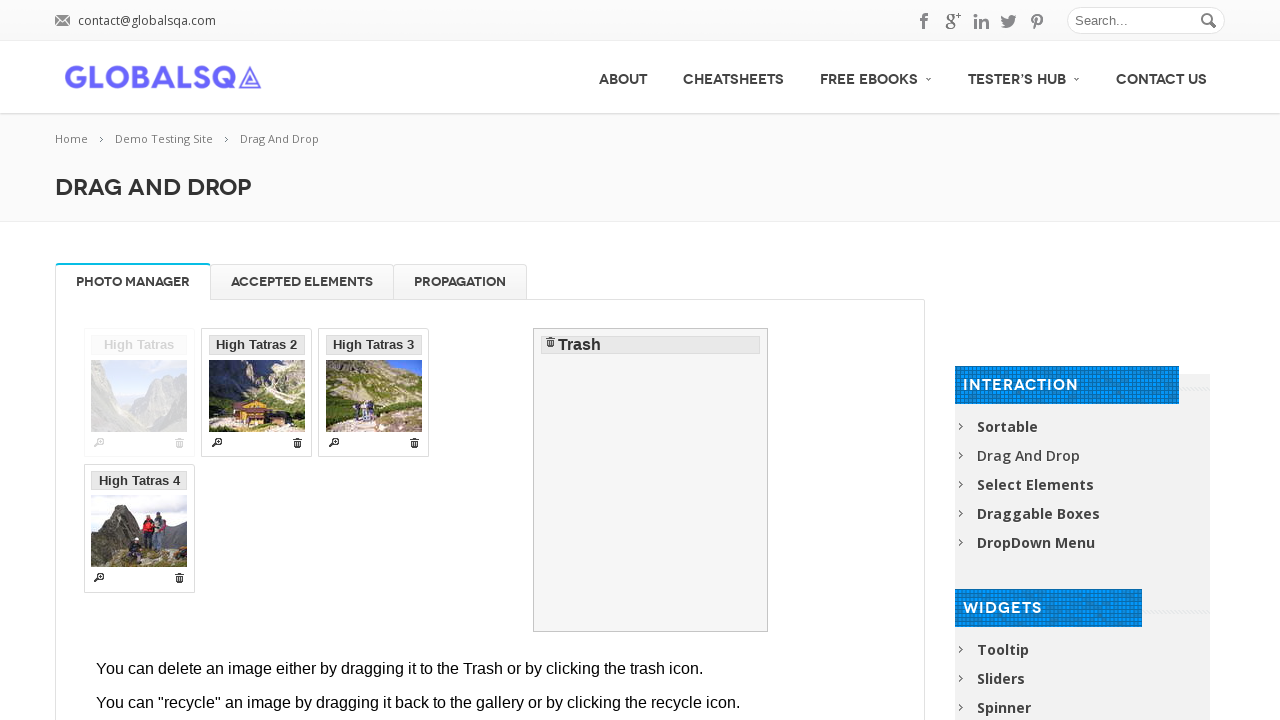

Verified that exactly 1 image is in the trash container
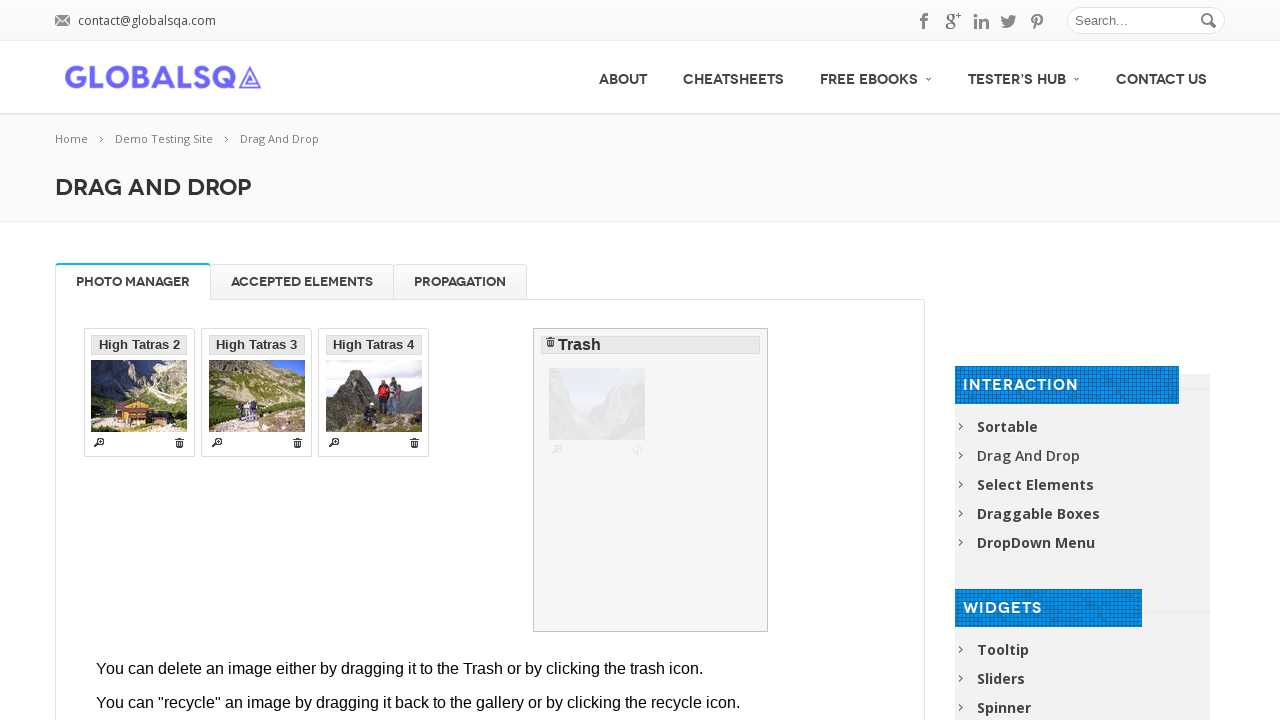

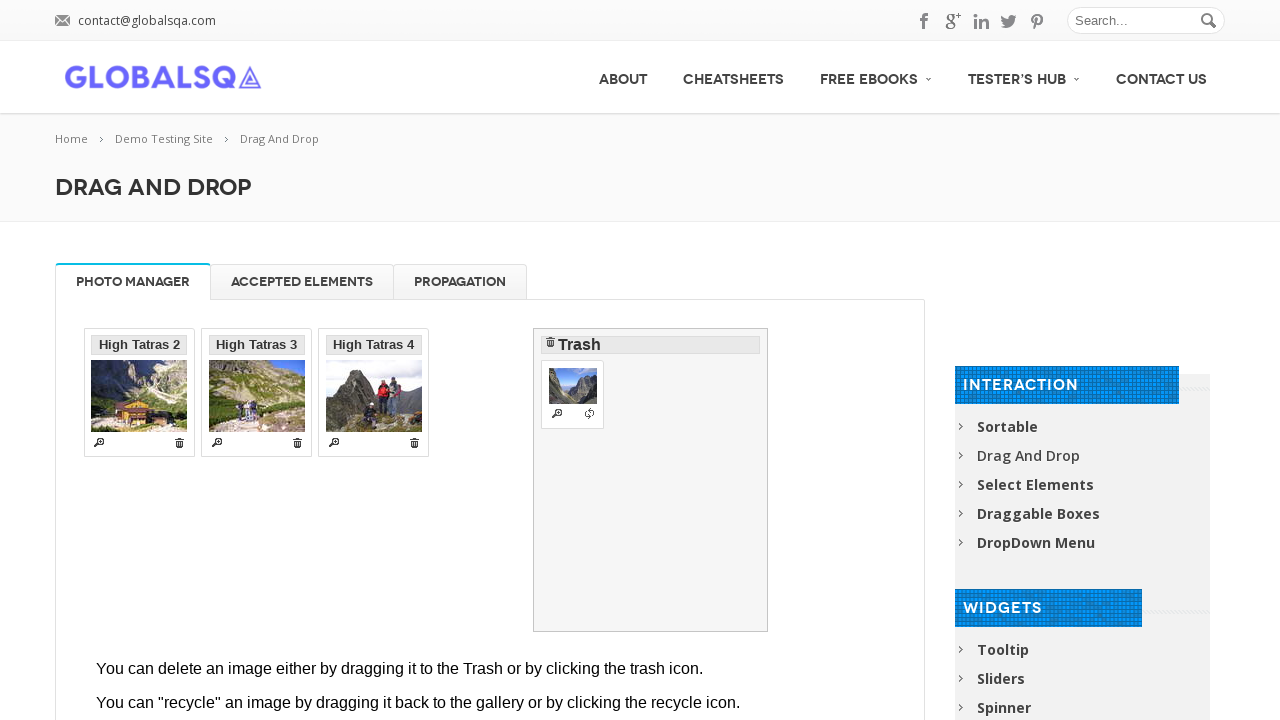